Tests the contact form functionality on demoblaze.com by clicking the Contact link and filling in email and name fields

Starting URL: https://demoblaze.com/index.html

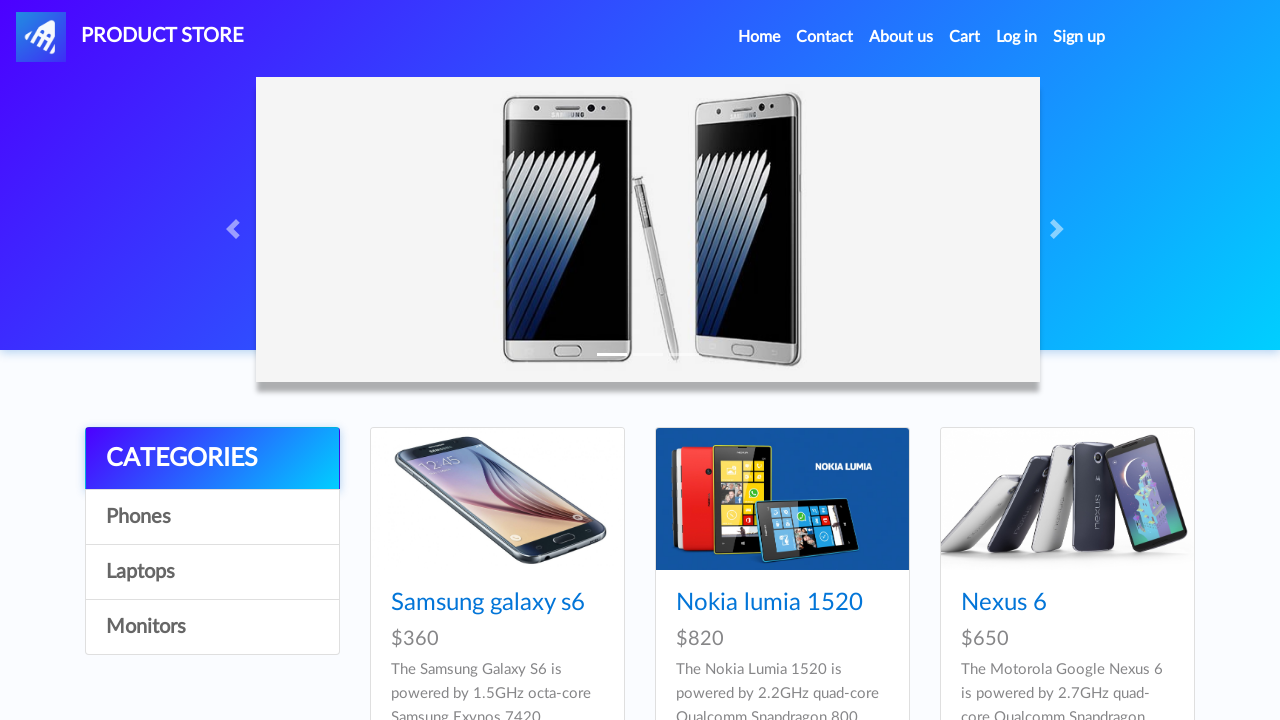

Clicked on Contact link in navigation at (825, 37) on xpath=//a[@class='nav-link' and contains(text(), 'Contact')]
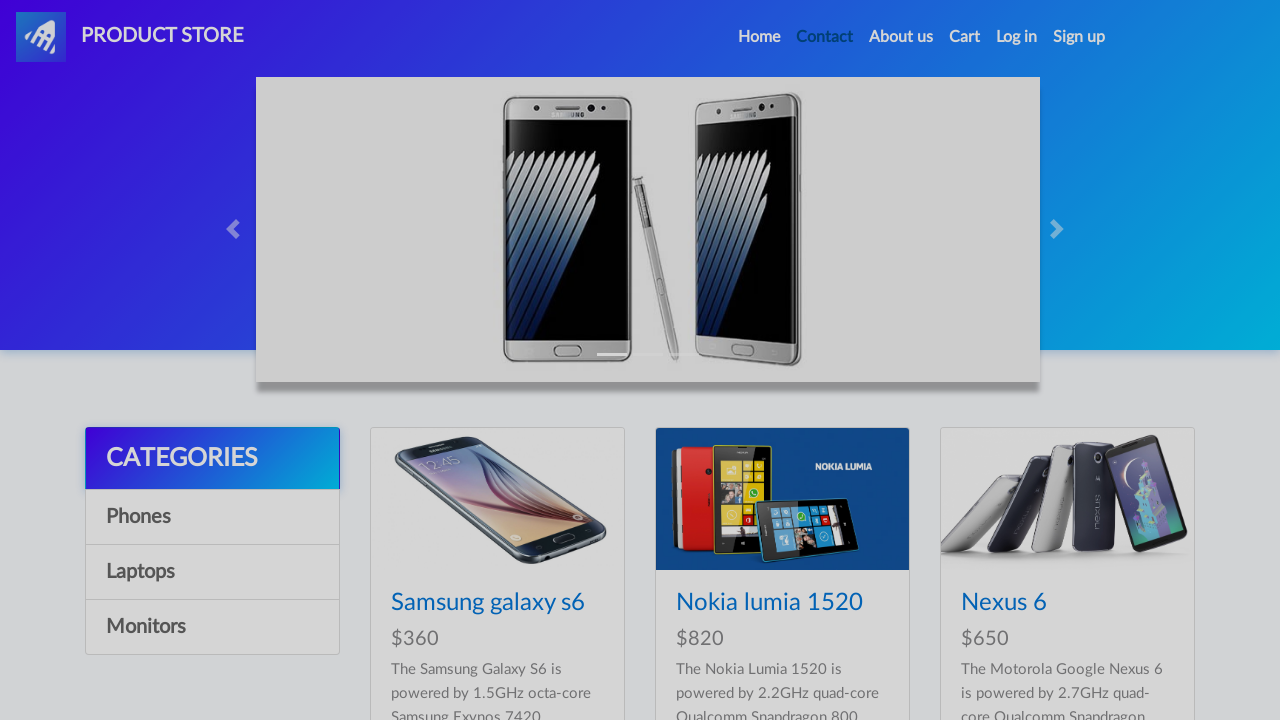

Contact form modal appeared with 'New message' header
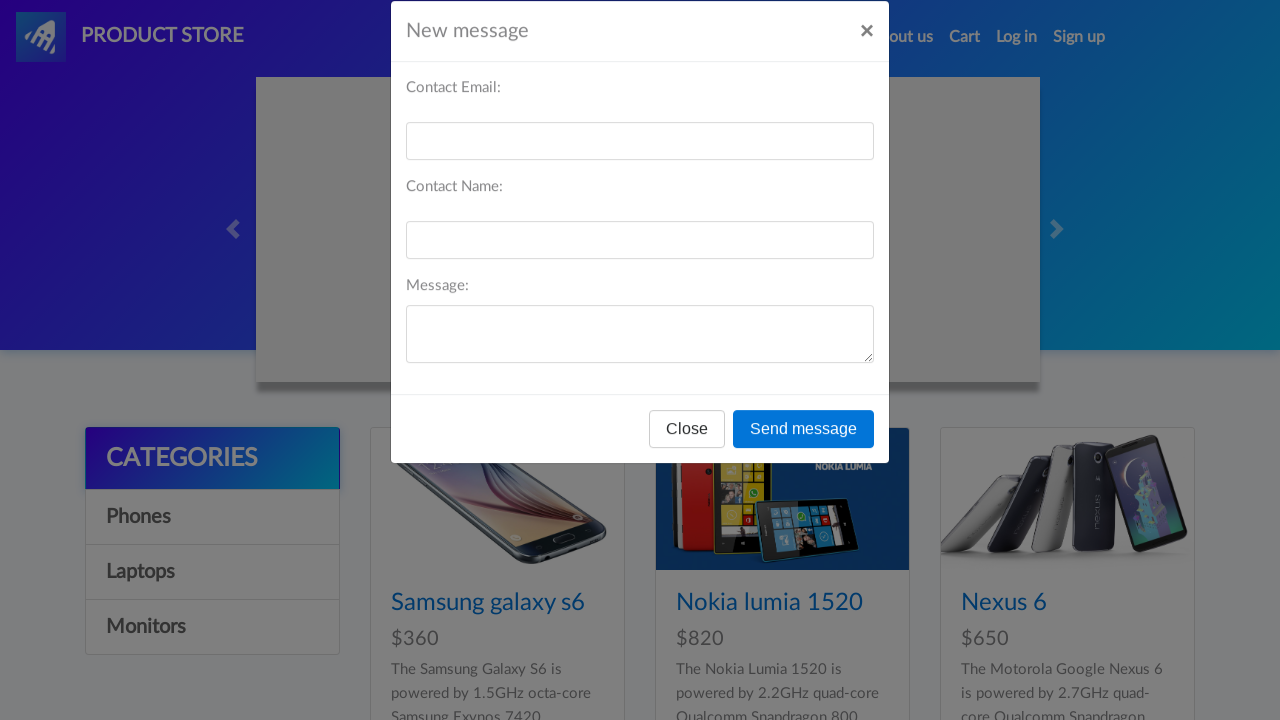

Filled email field with 'testuser@example.com' on //input[@id='recipient-email' and @class='form-control']
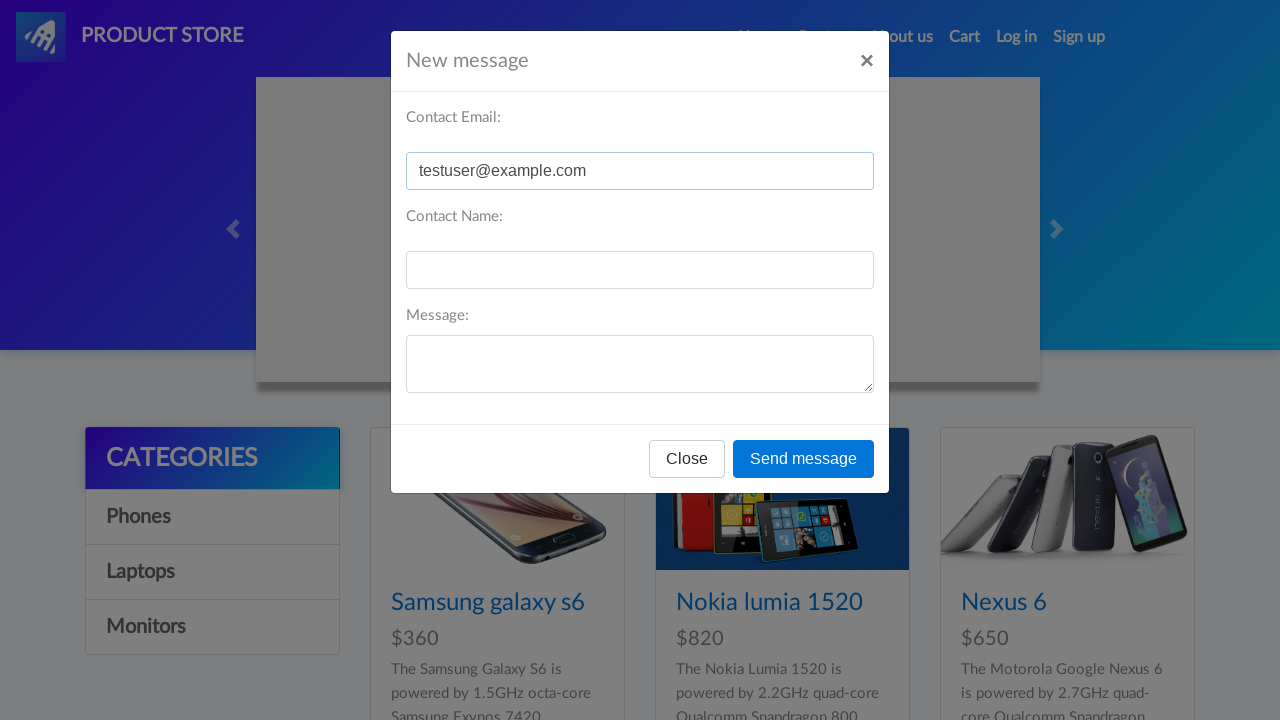

Filled name field with 'John Doe' on //input[@id='recipient-name' or @class='control']
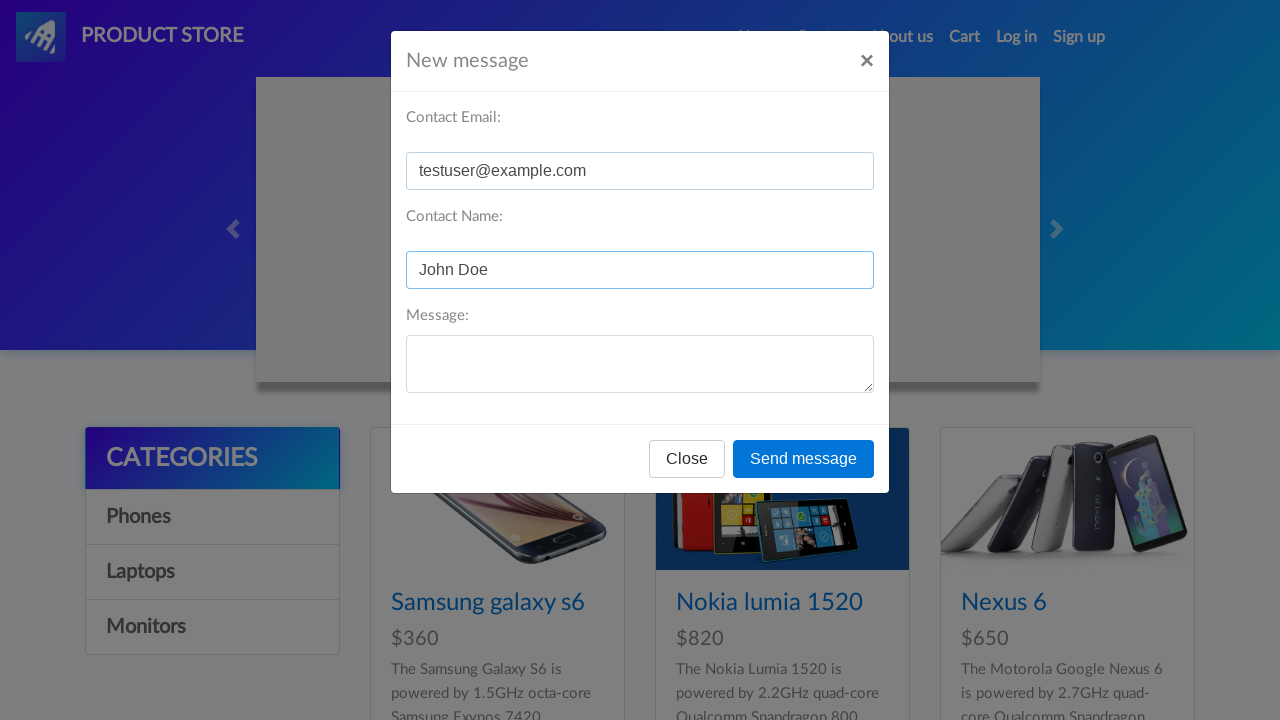

Retrieved modal header text: 'New message'
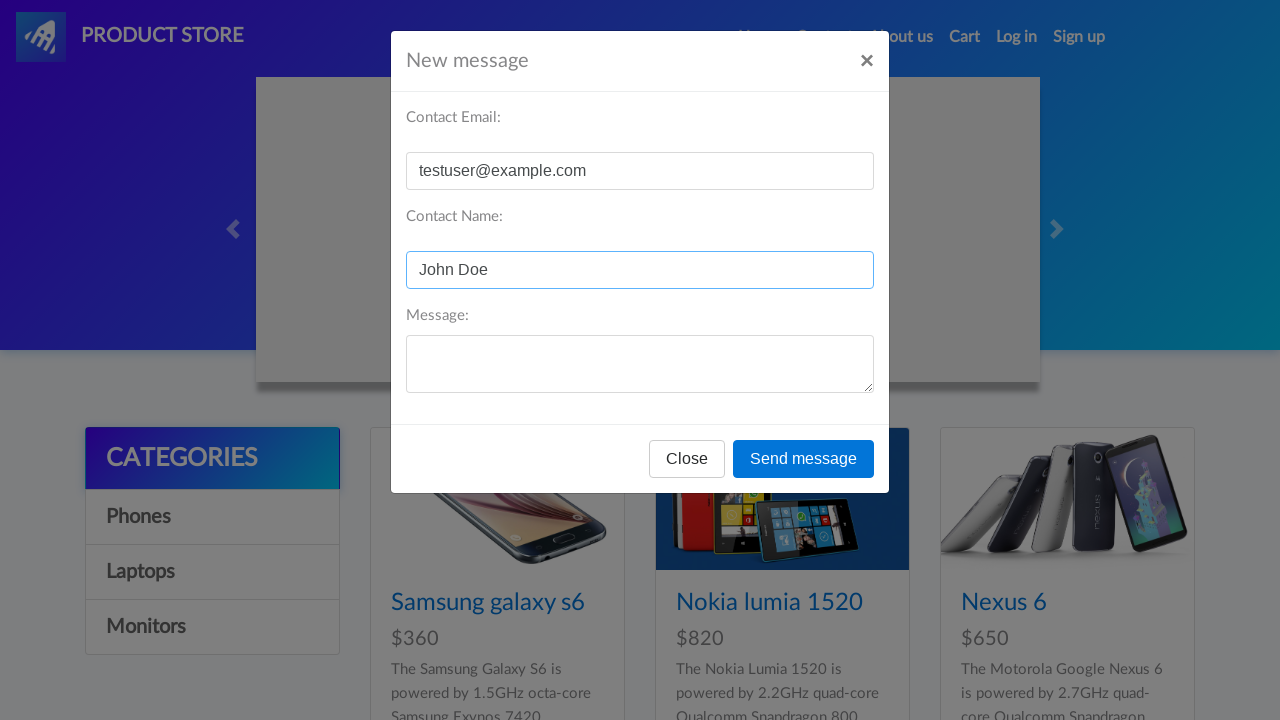

Verified modal header is visible: True
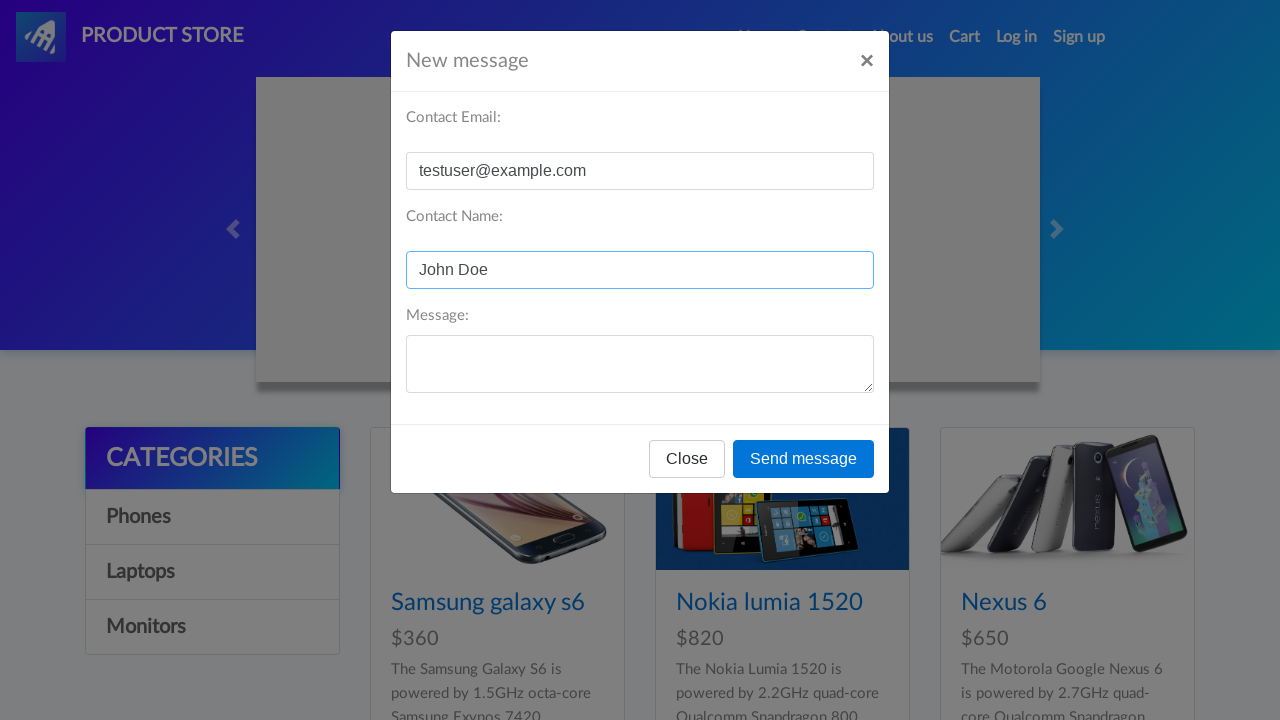

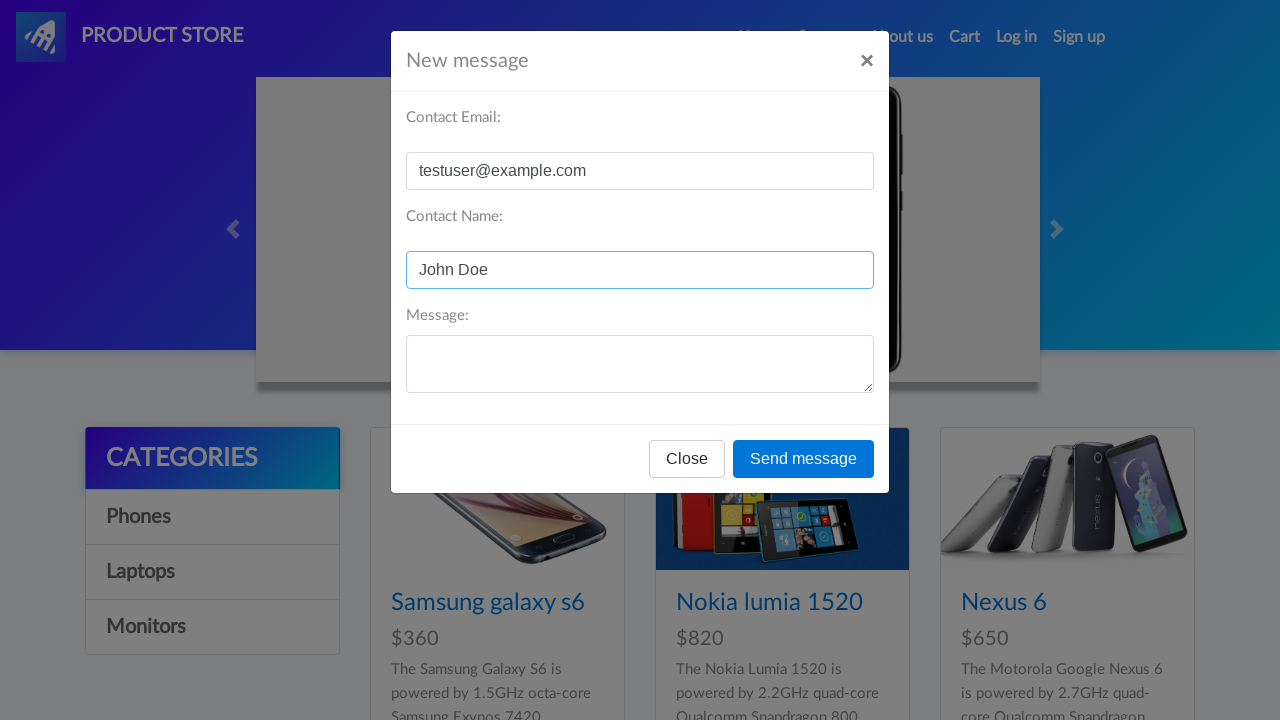